Tests login form validation by clicking login button without entering any credentials and verifying the error message

Starting URL: https://www.saucedemo.com

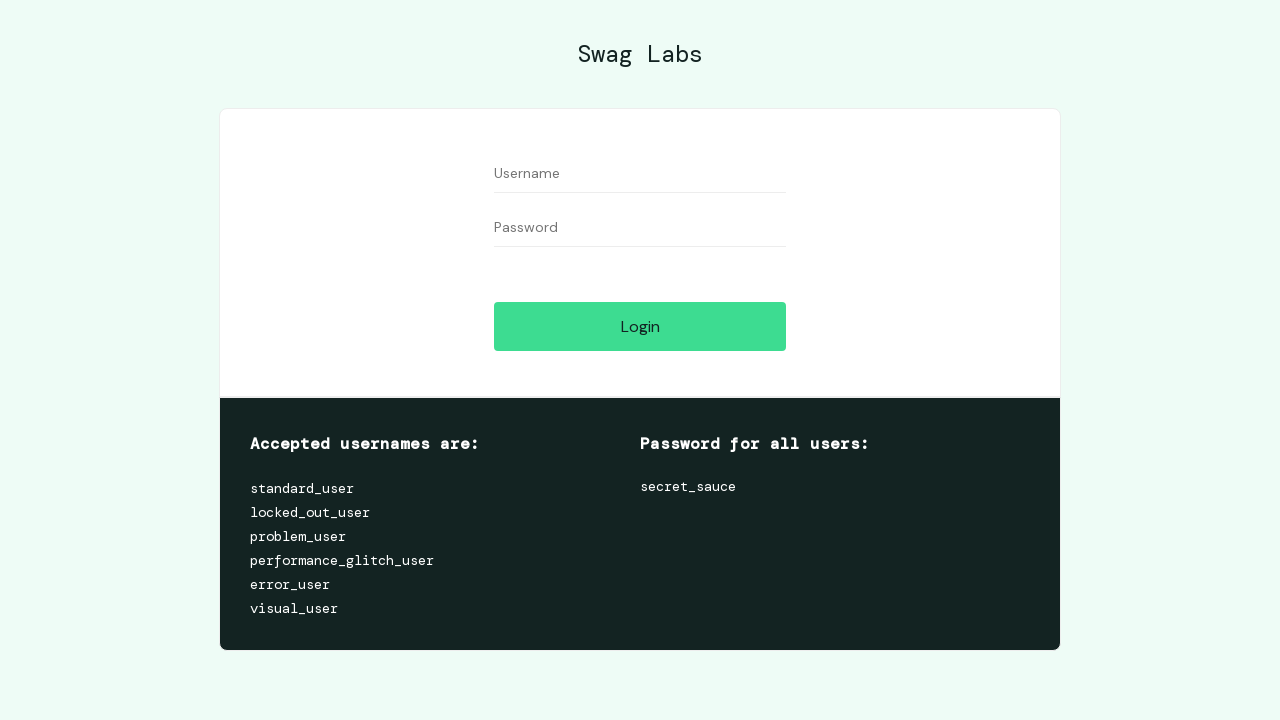

Navigated to Sauce Demo login page
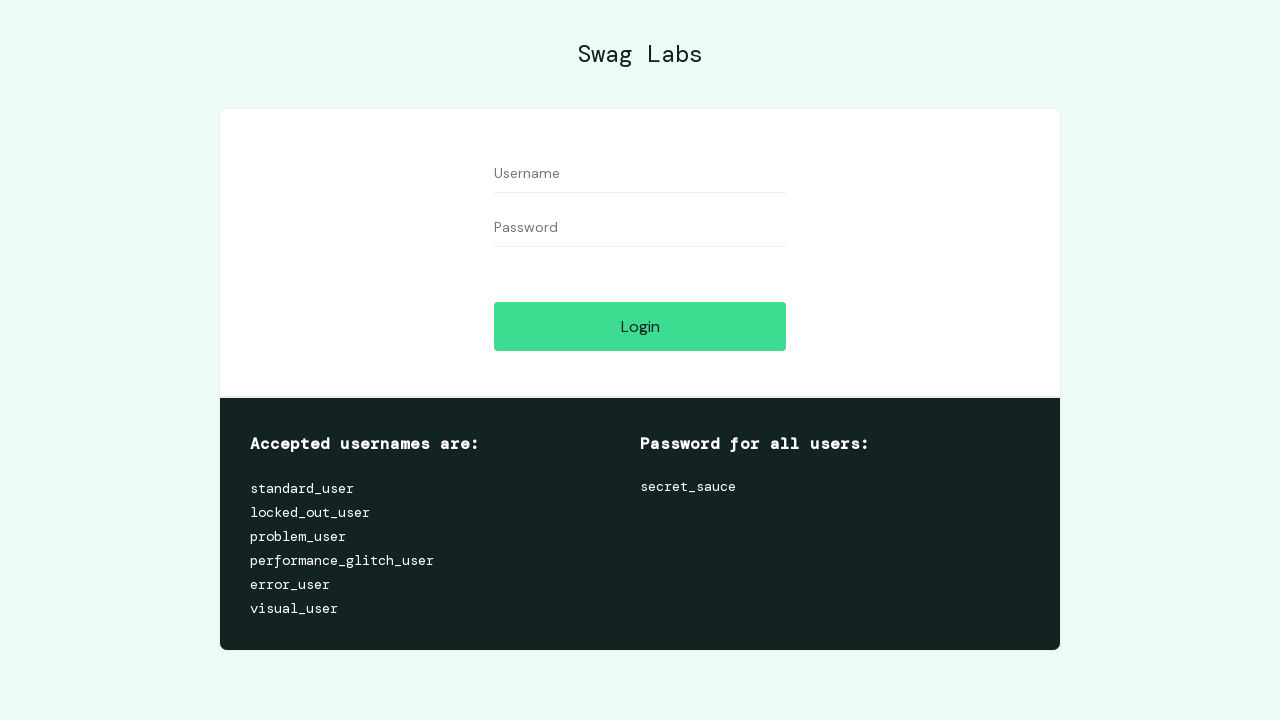

Clicked login button without entering credentials at (640, 326) on #login-button
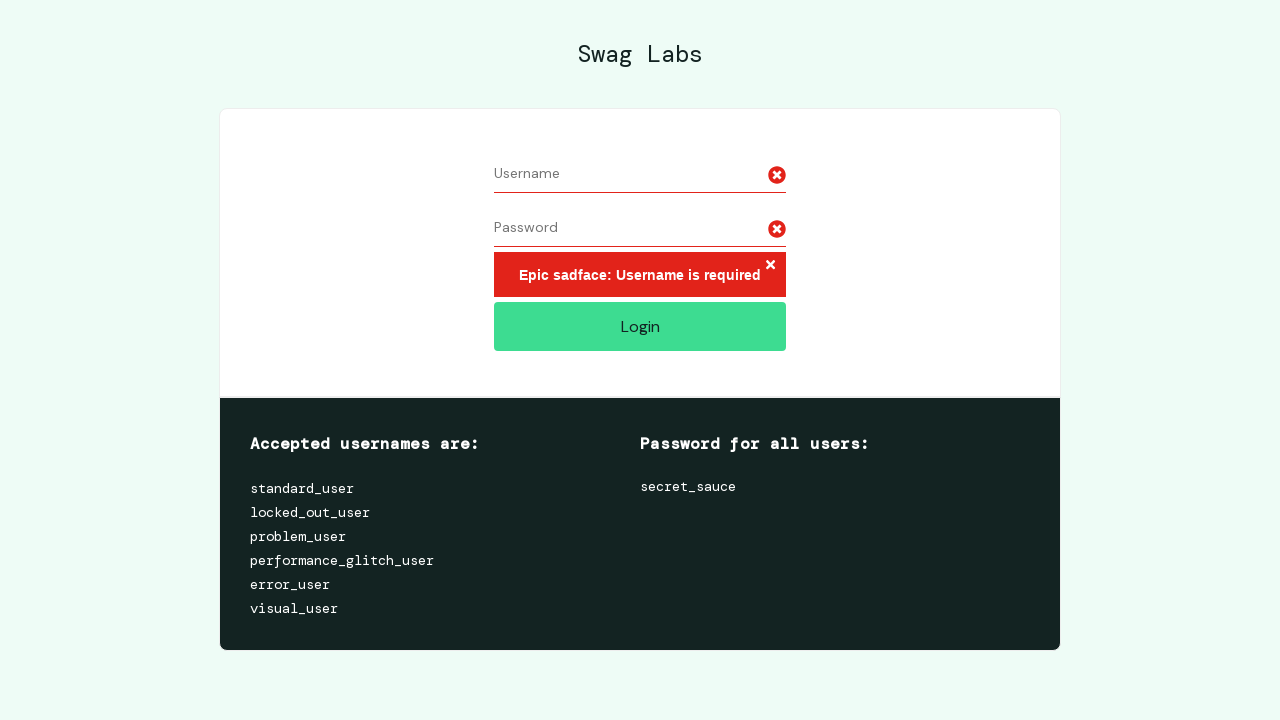

Retrieved error message text
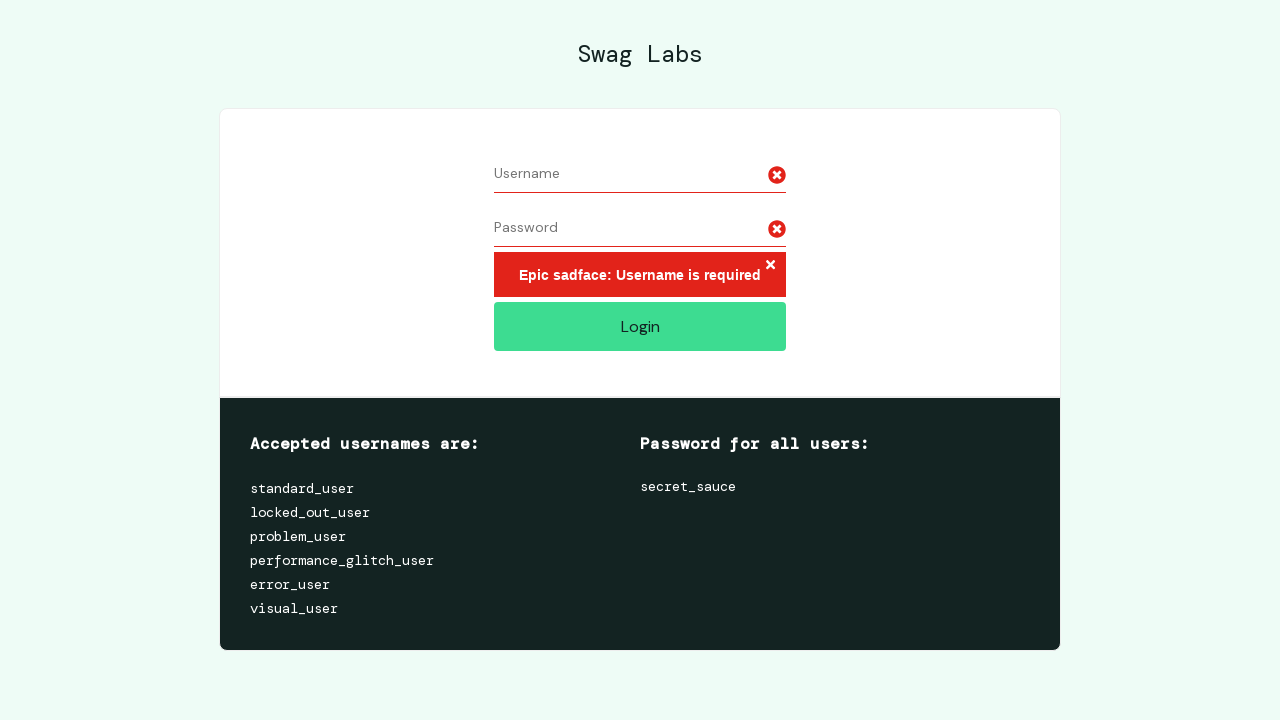

Verified error message 'Epic sadface: Username is required' is displayed
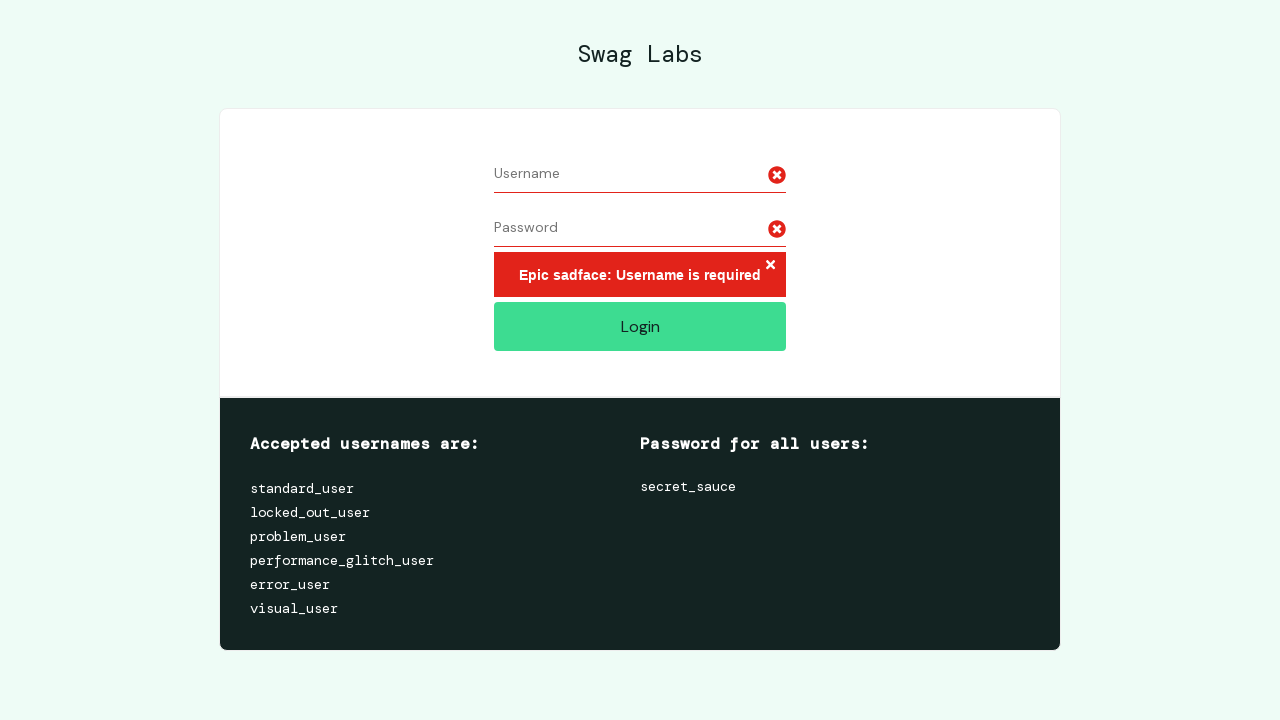

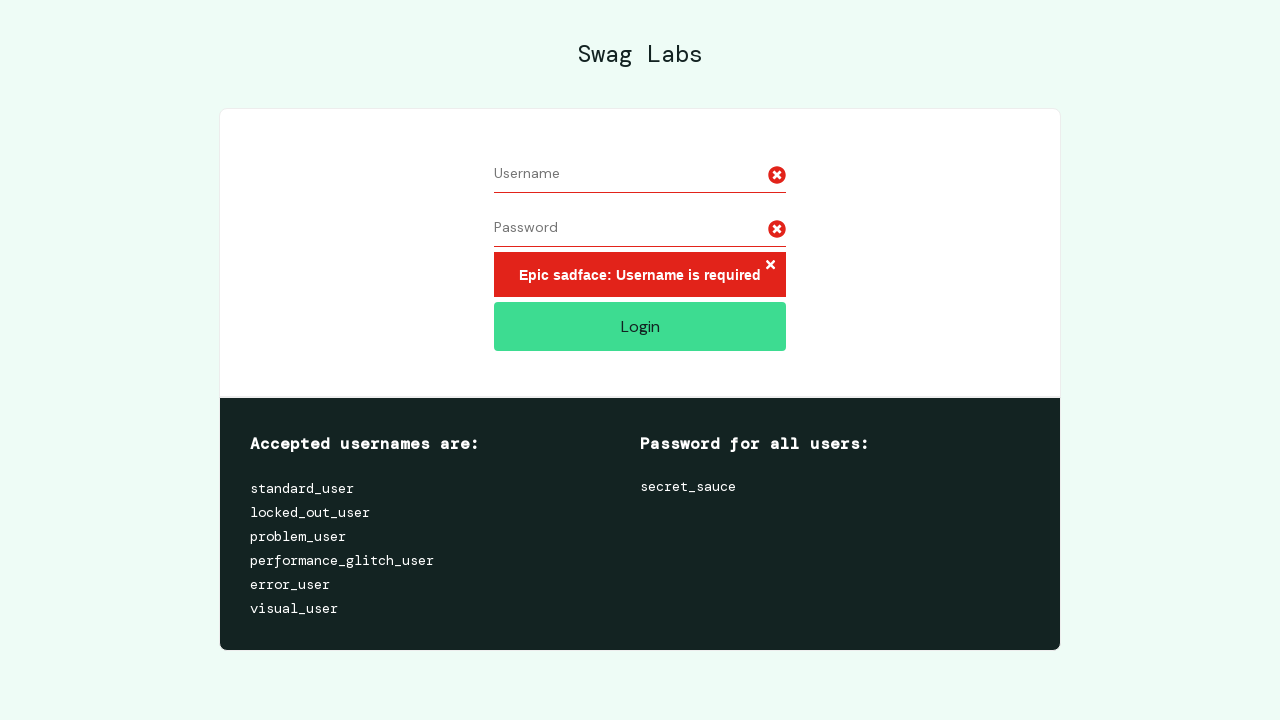